Tests login form validation when username field is empty, entering password but no username and verifying error handling

Starting URL: https://www.saucedemo.com/

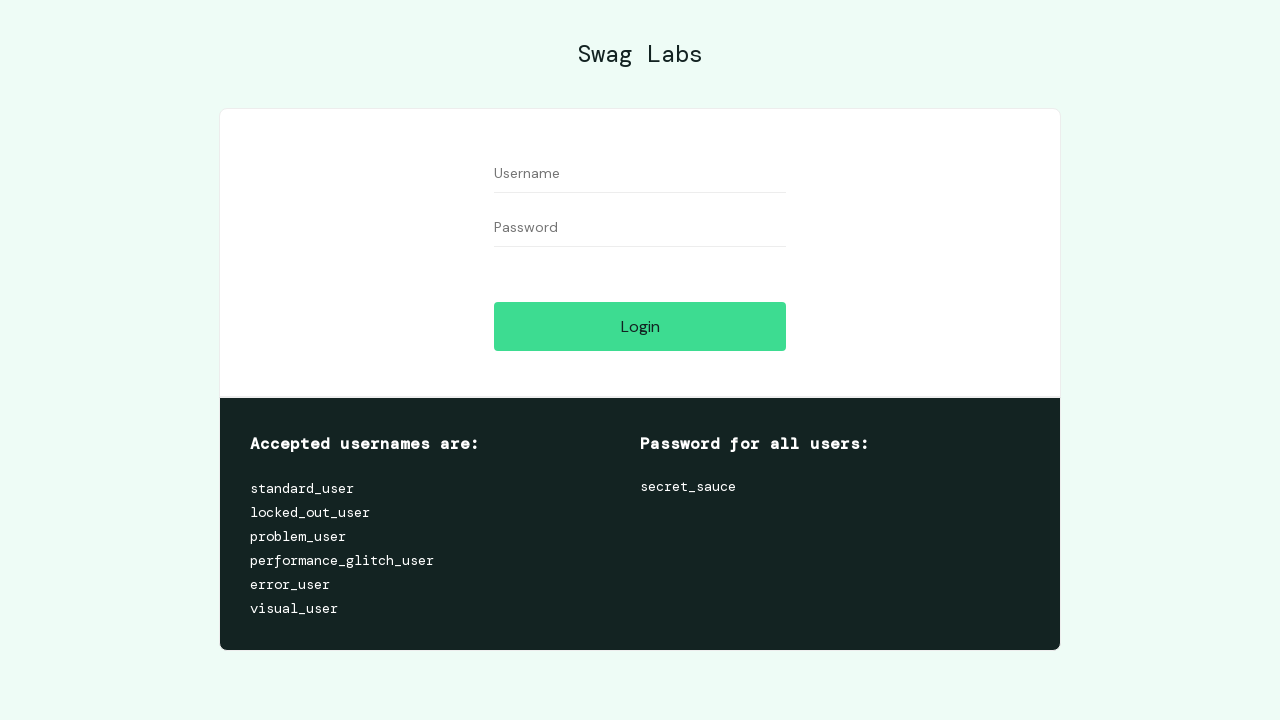

Reloaded page to reset form state
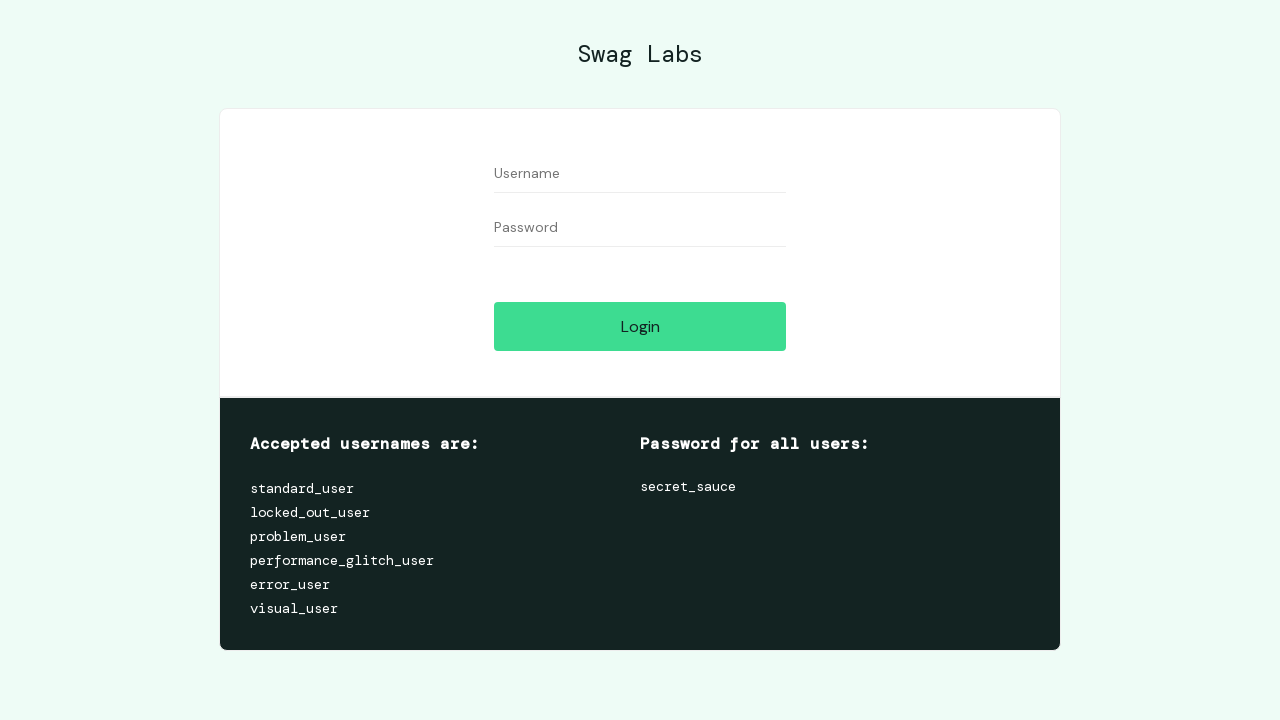

Filled password field with 'testpass456' while leaving username empty on #password
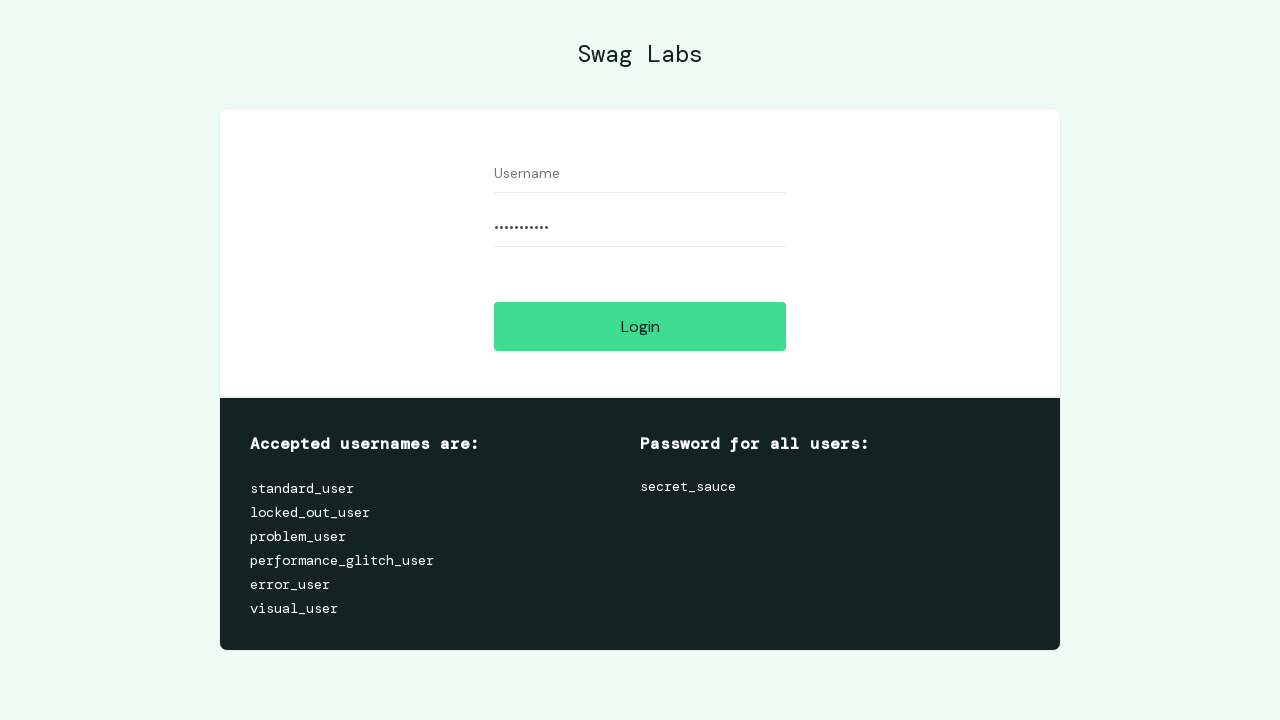

Clicked login button to attempt submission without username at (640, 326) on #login-button
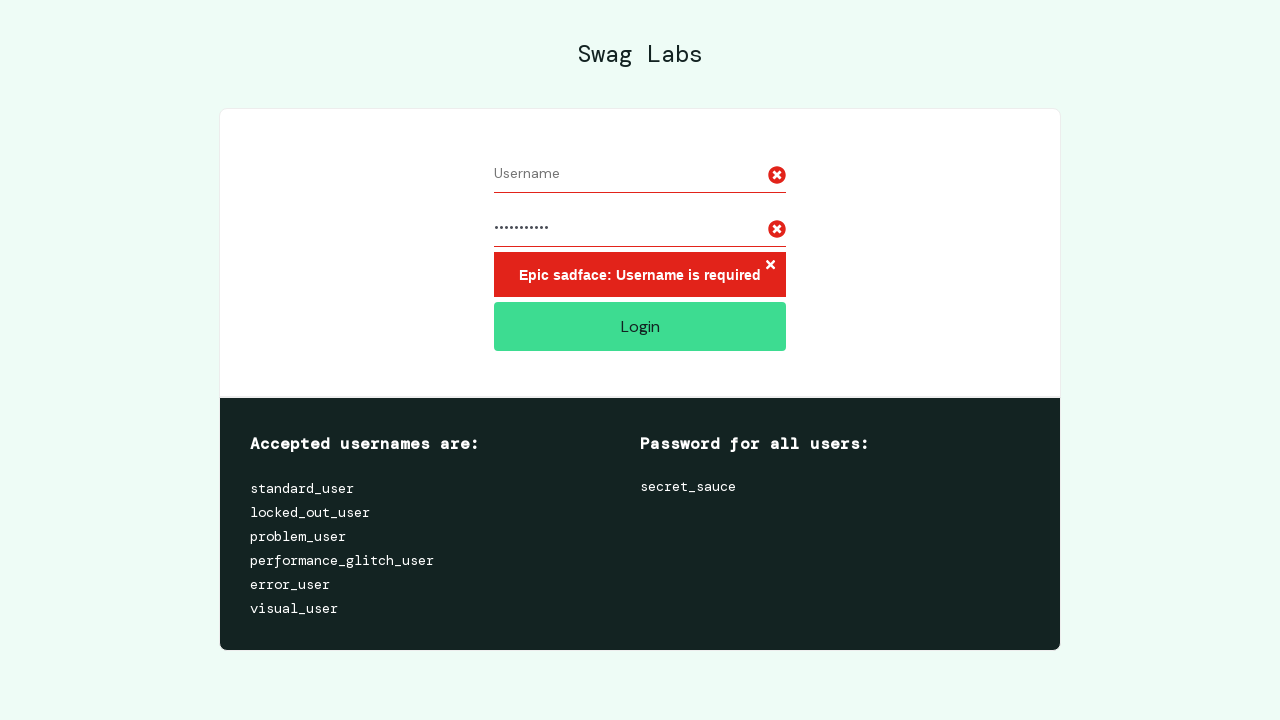

Error message container appeared on page
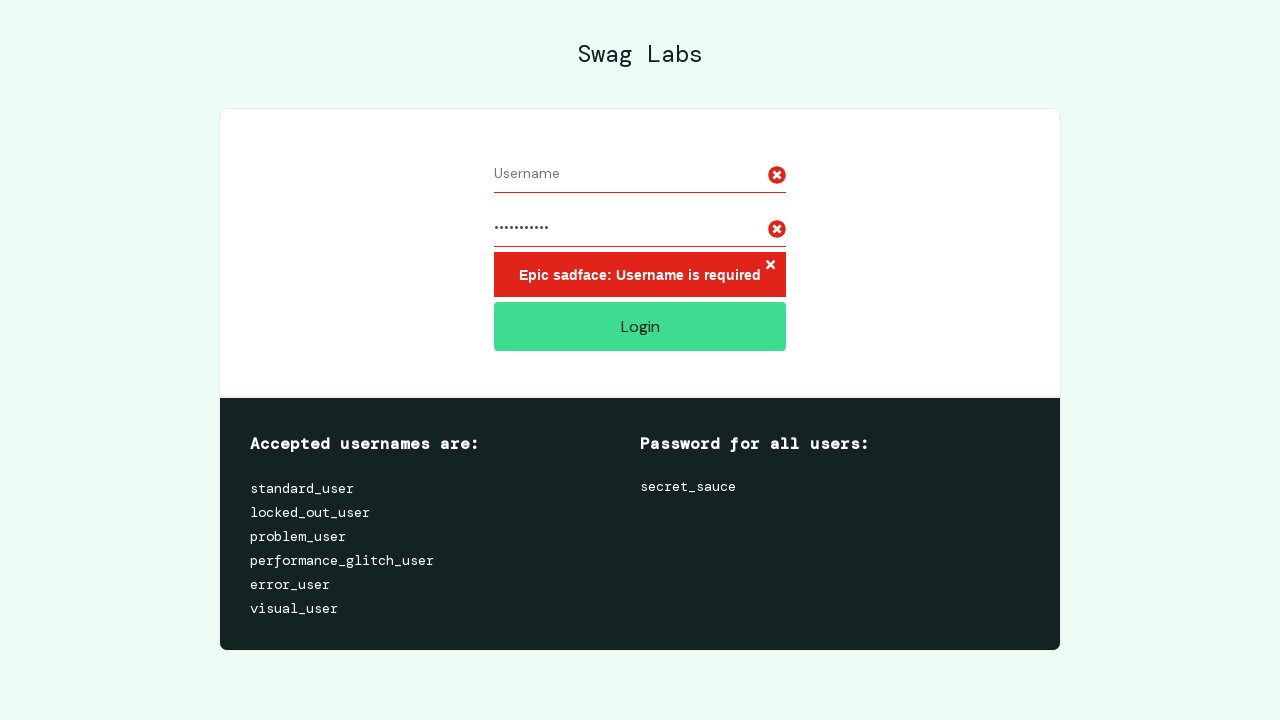

Retrieved error message text from container
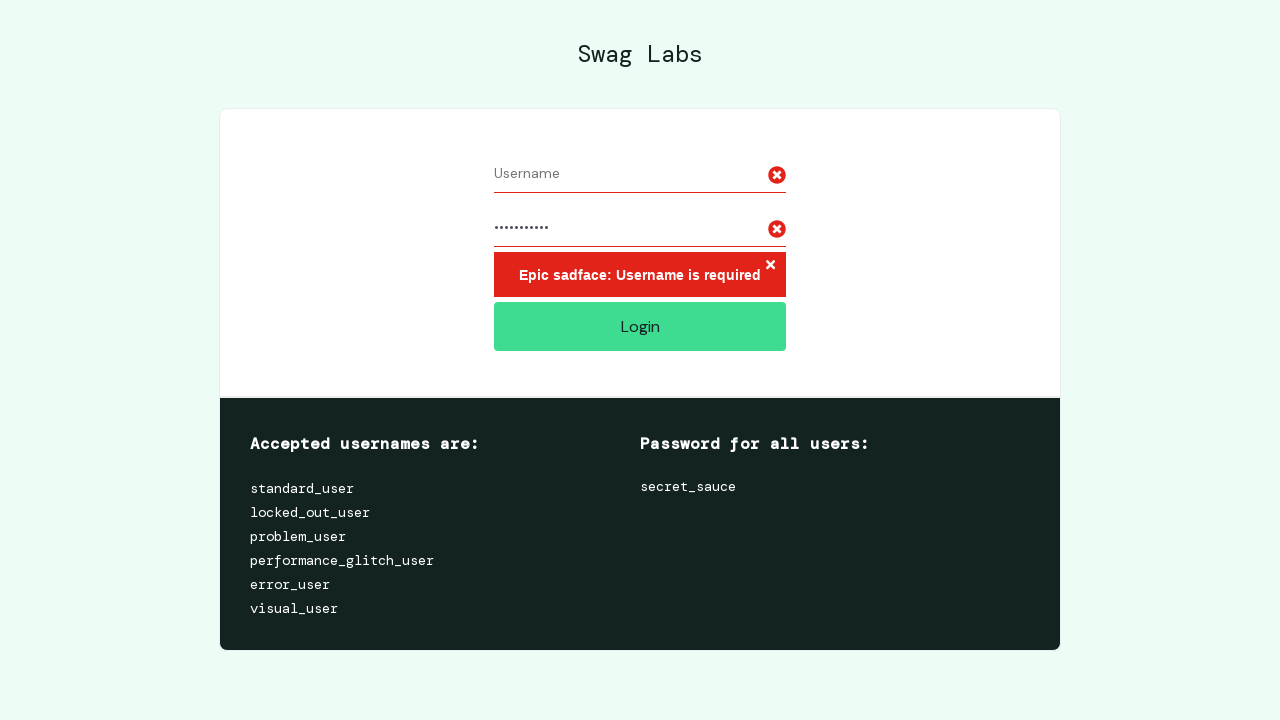

Verified error message contains 'Username is required' text
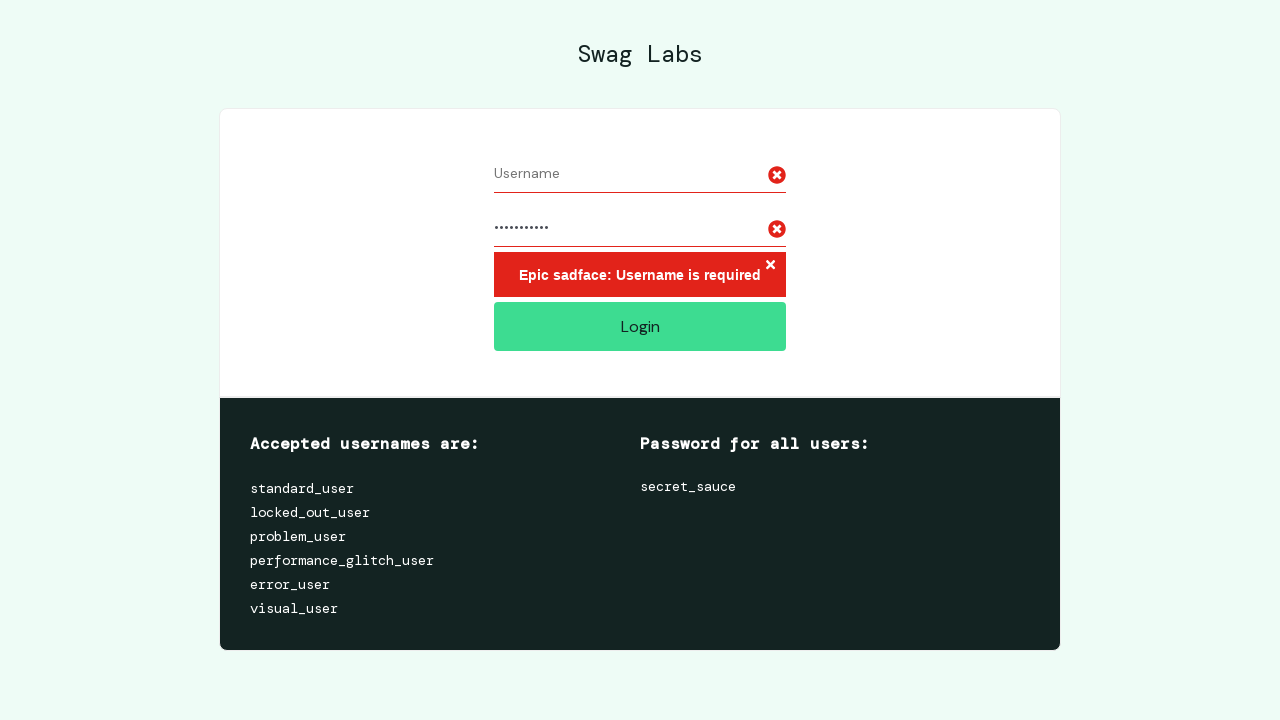

Located all error icon elements on page
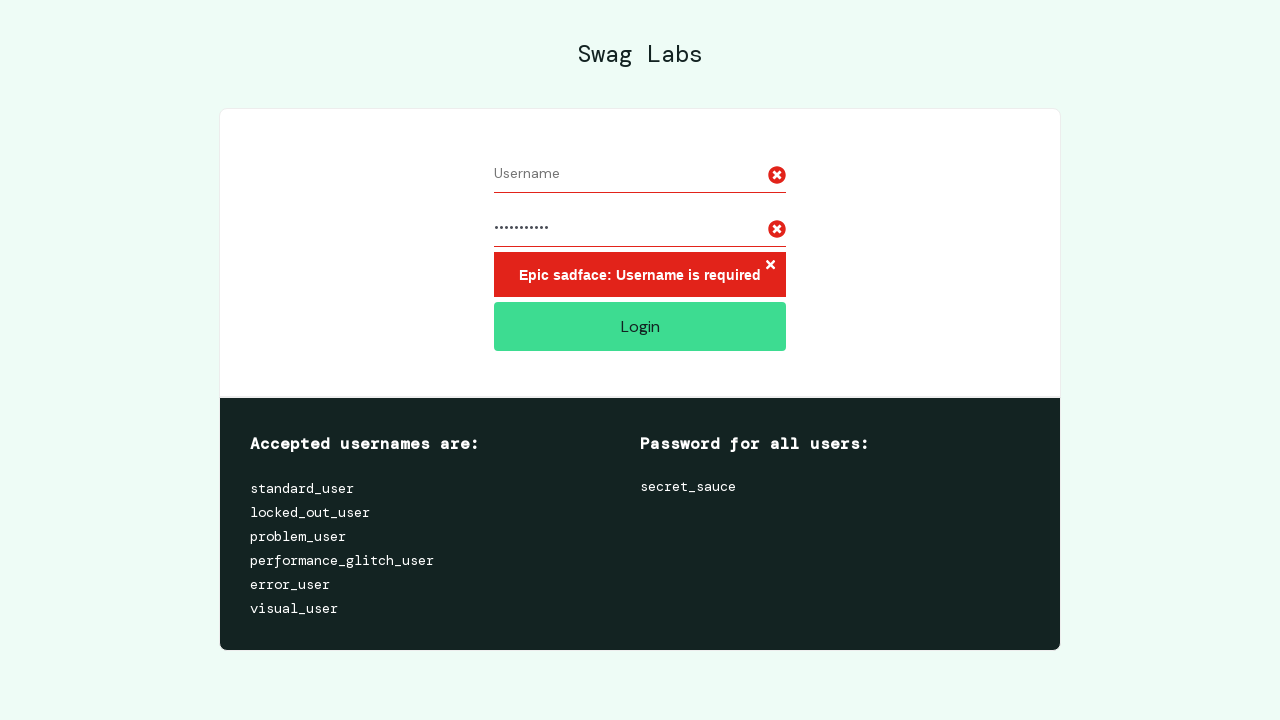

Verified exactly 2 error icons are displayed
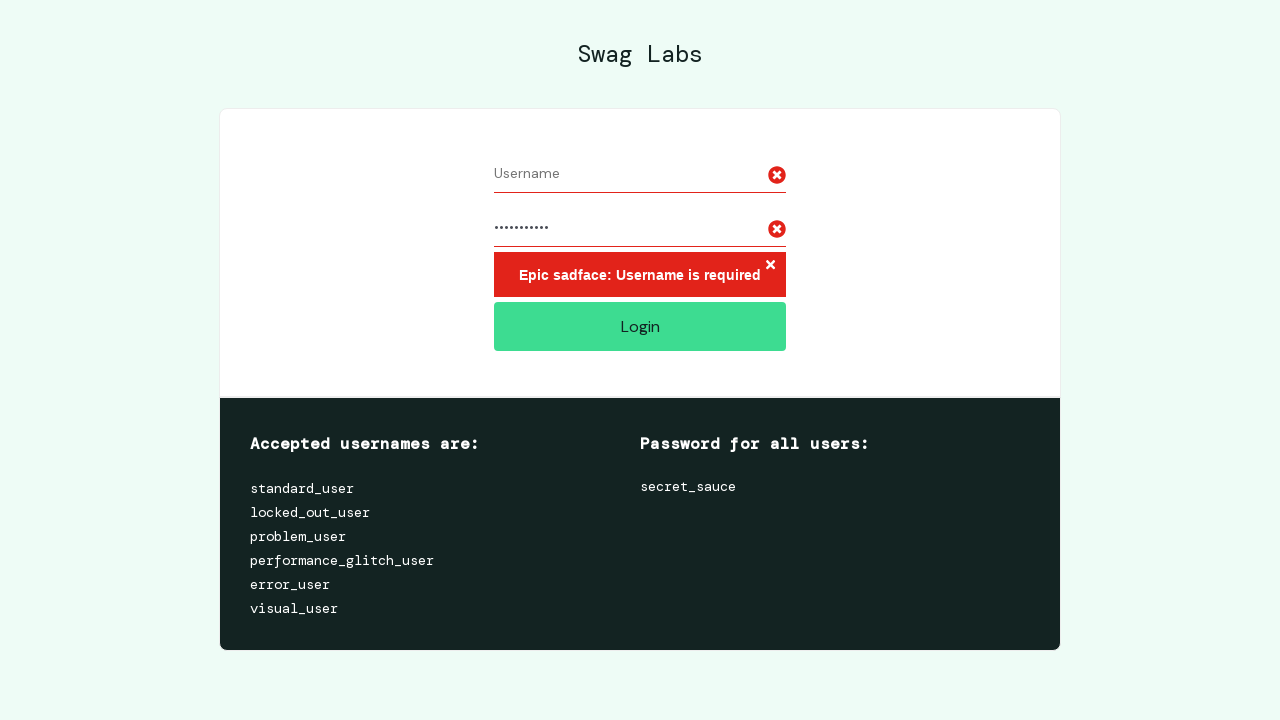

Clicked error dismiss button to close error message at (770, 266) on .error-button
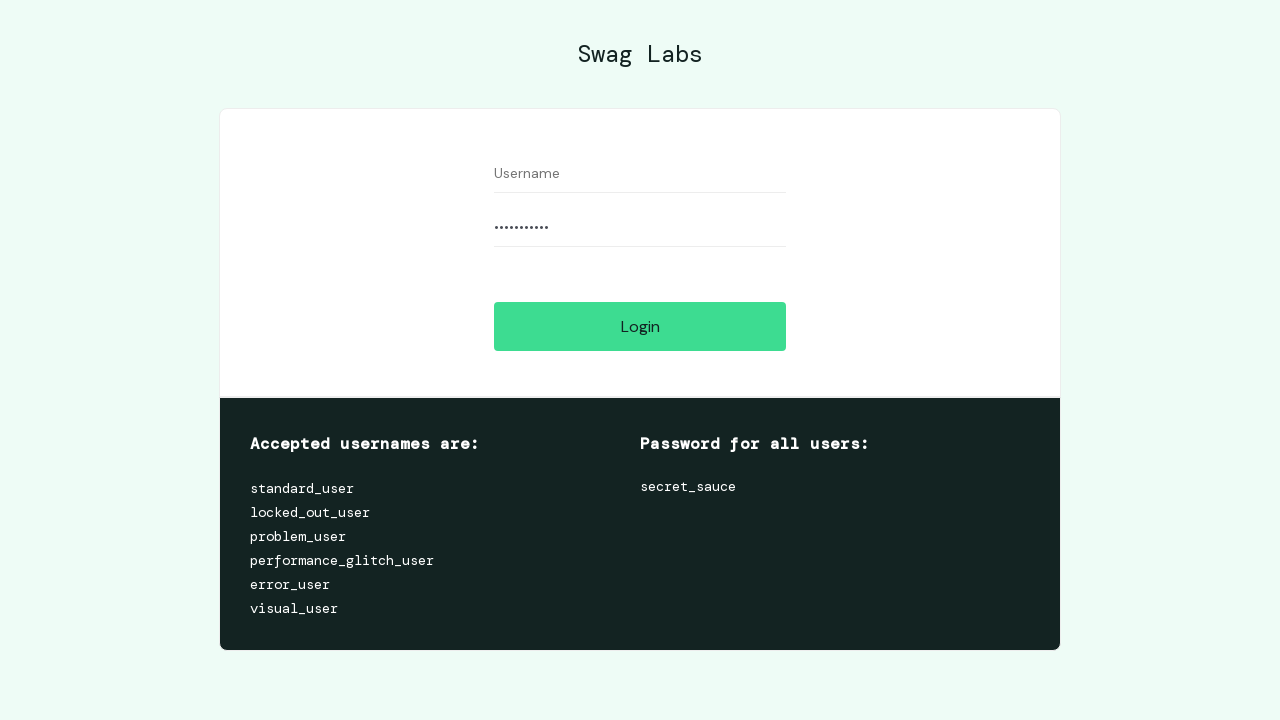

Verified error message has been dismissed and detached from DOM
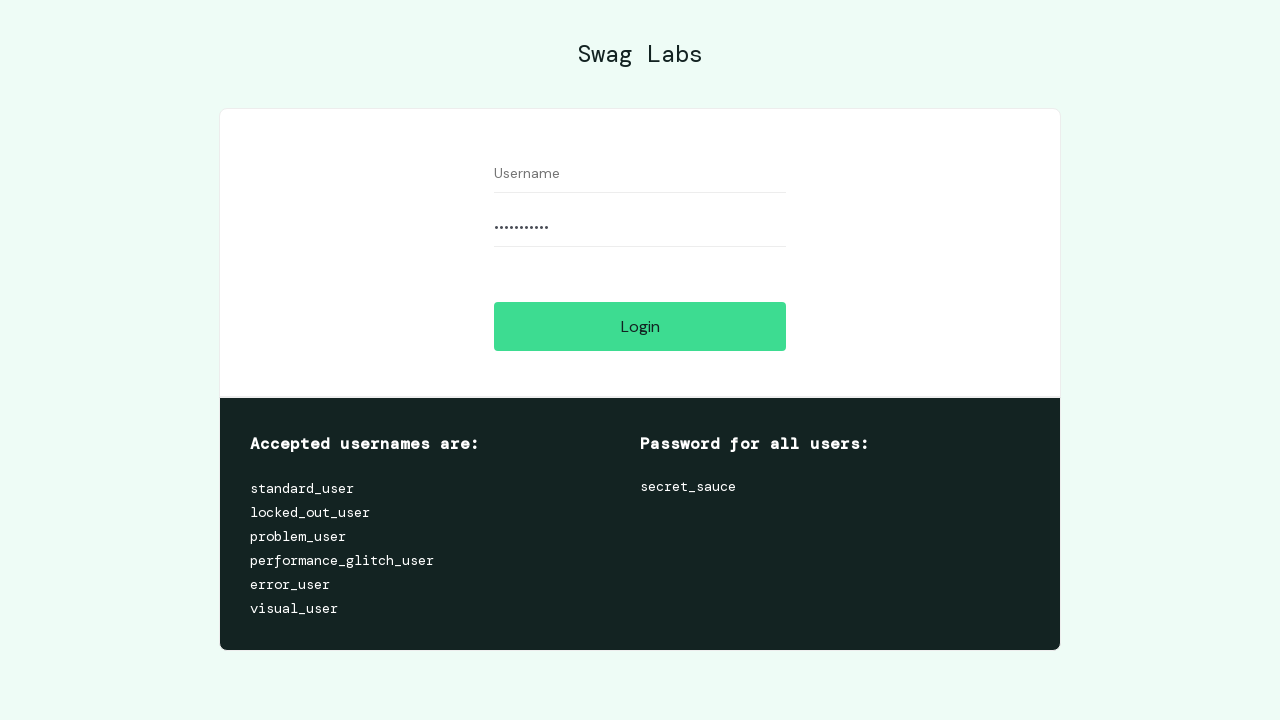

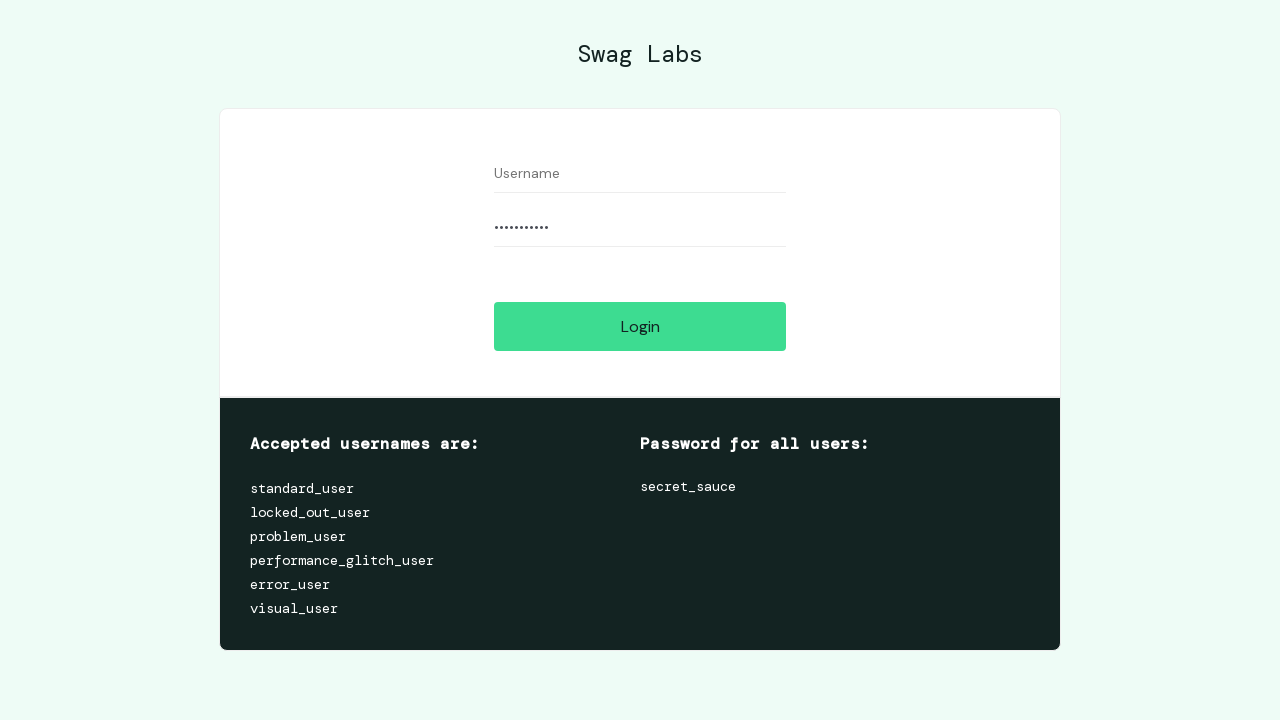